Tests the H2 heading button inserts H2 markdown syntax into the editor

Starting URL: https://mark2down.herokuapp.com/

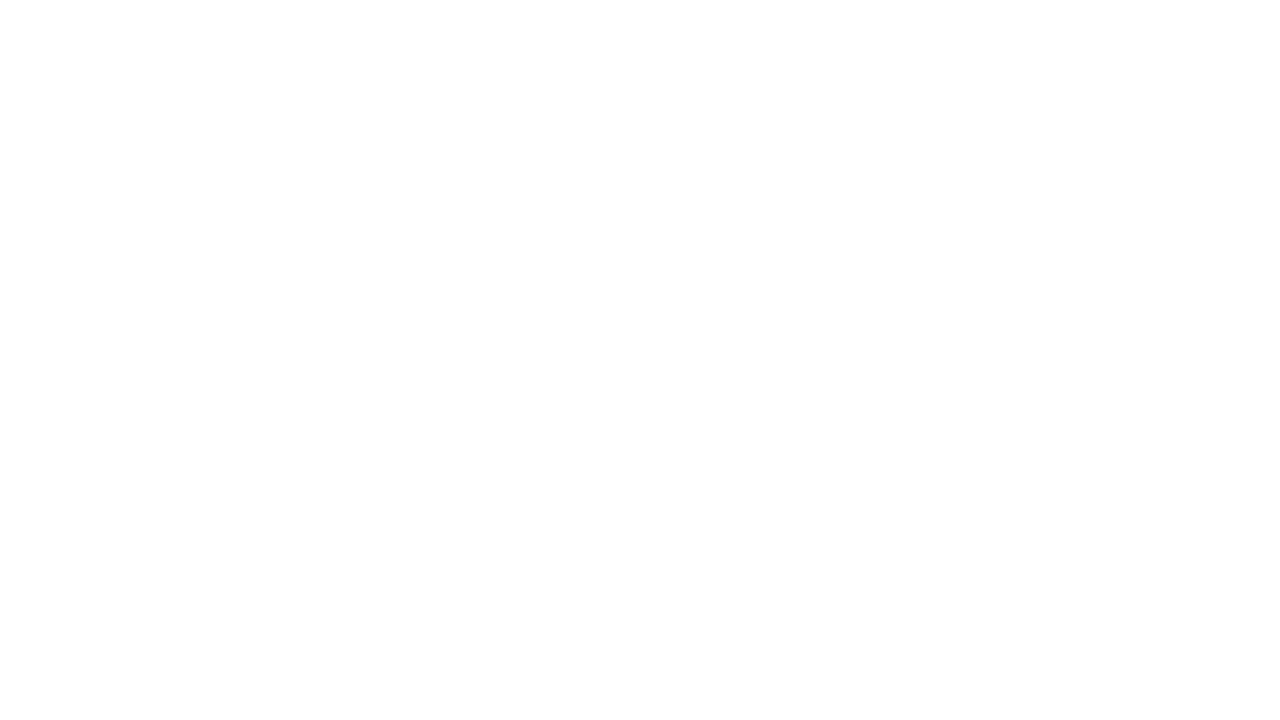

Waited for page to reach domcontentloaded state
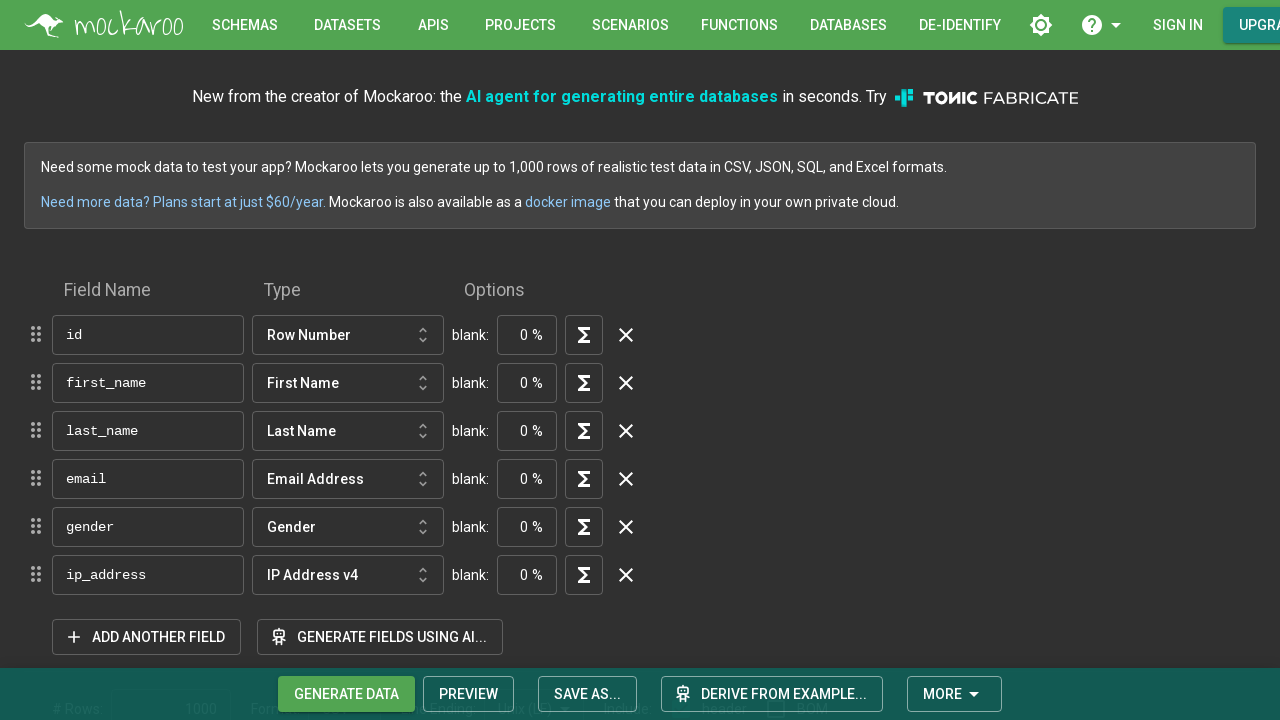

Retrieved page title: Watford Community Housing homepage | Watford Community Housing
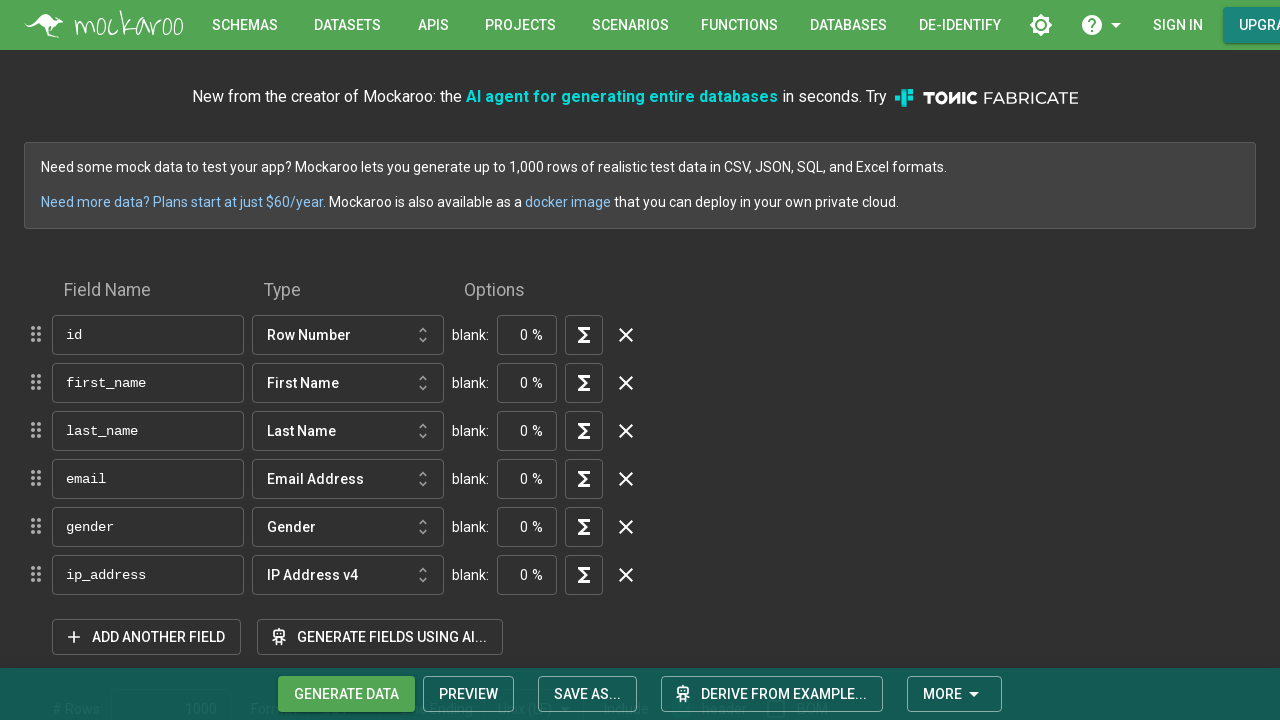

Printed page title to console
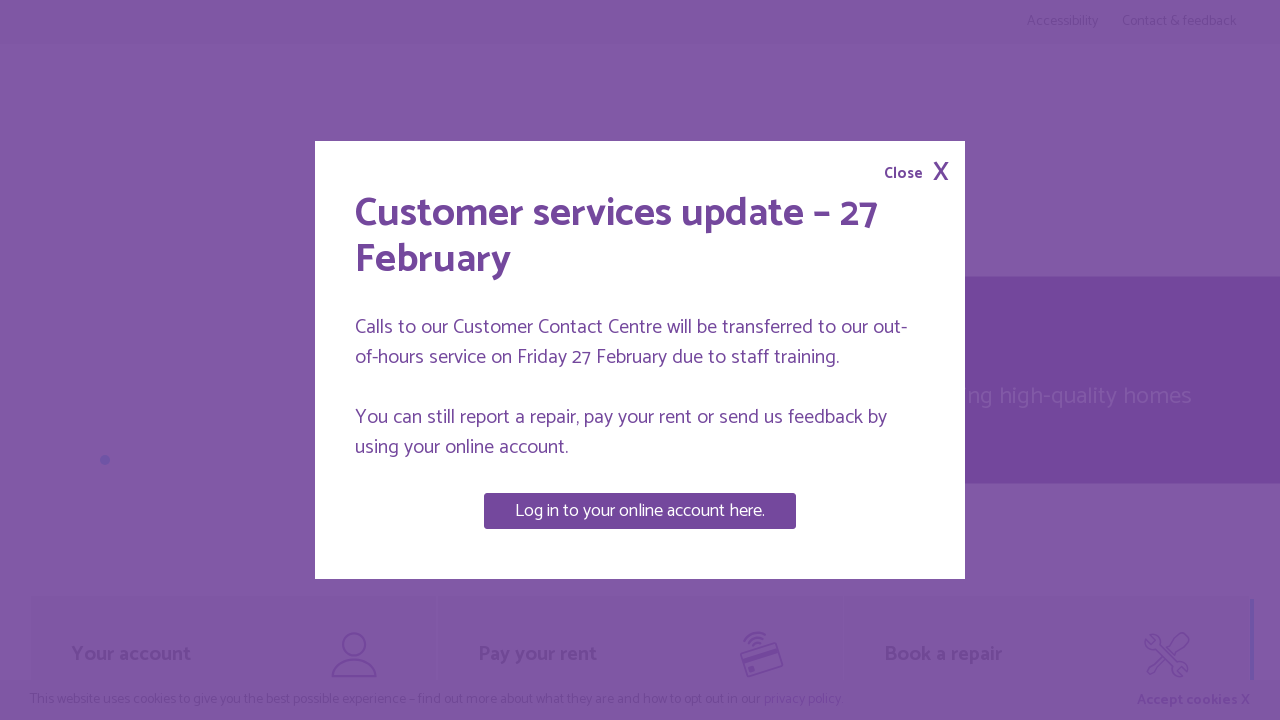

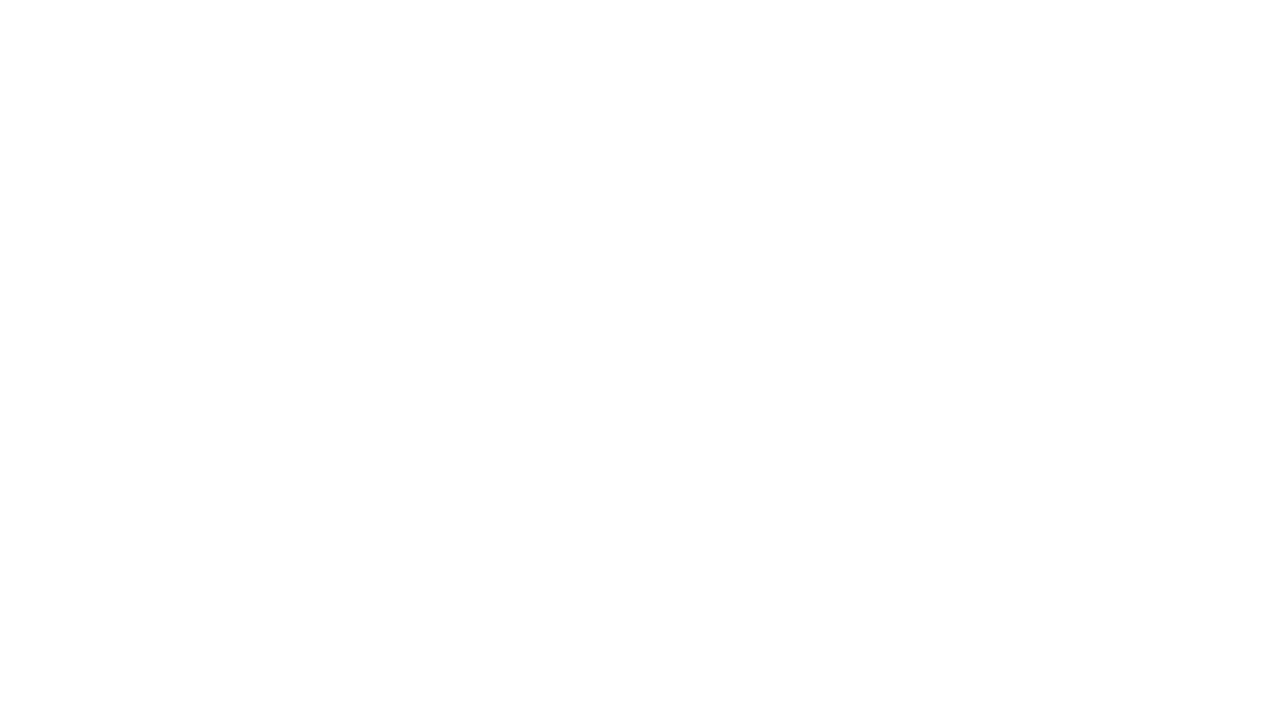